Tests iframe interaction by switching to an iframe, verifying text visibility, then switching back to main content and clicking a link

Starting URL: https://the-internet.herokuapp.com/iframe

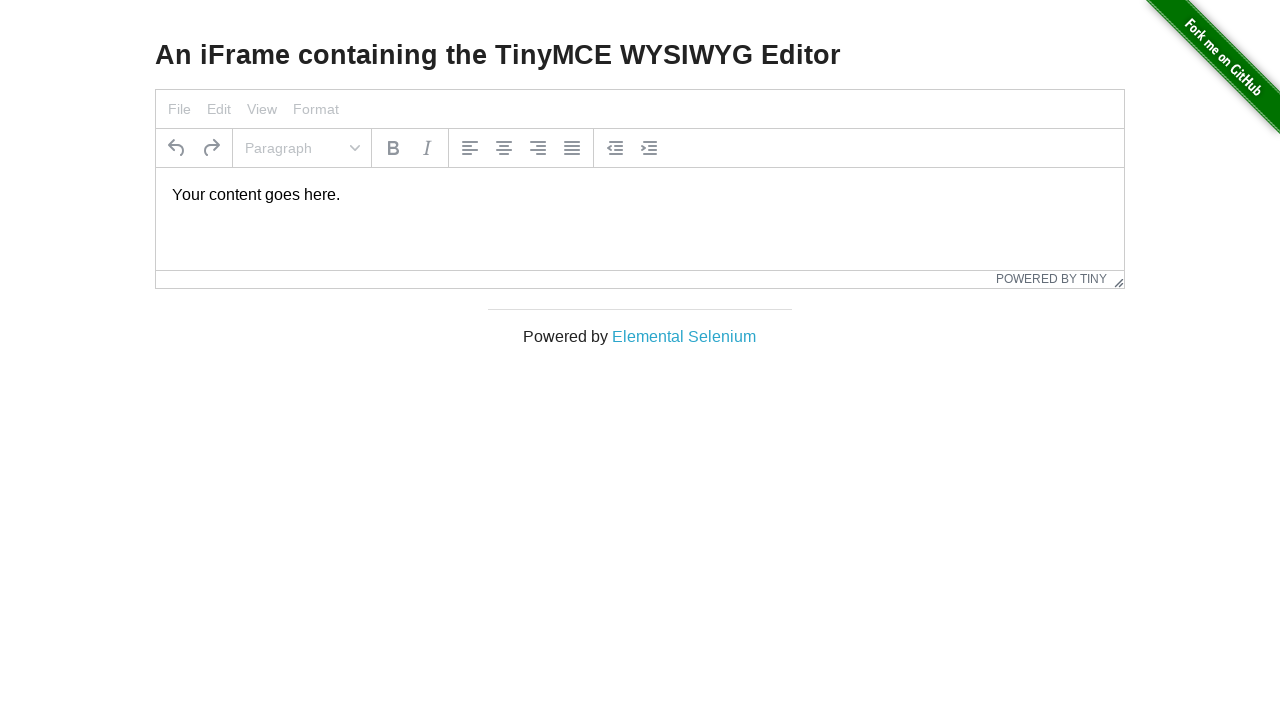

Located iframe with ID 'mce_0_ifr'
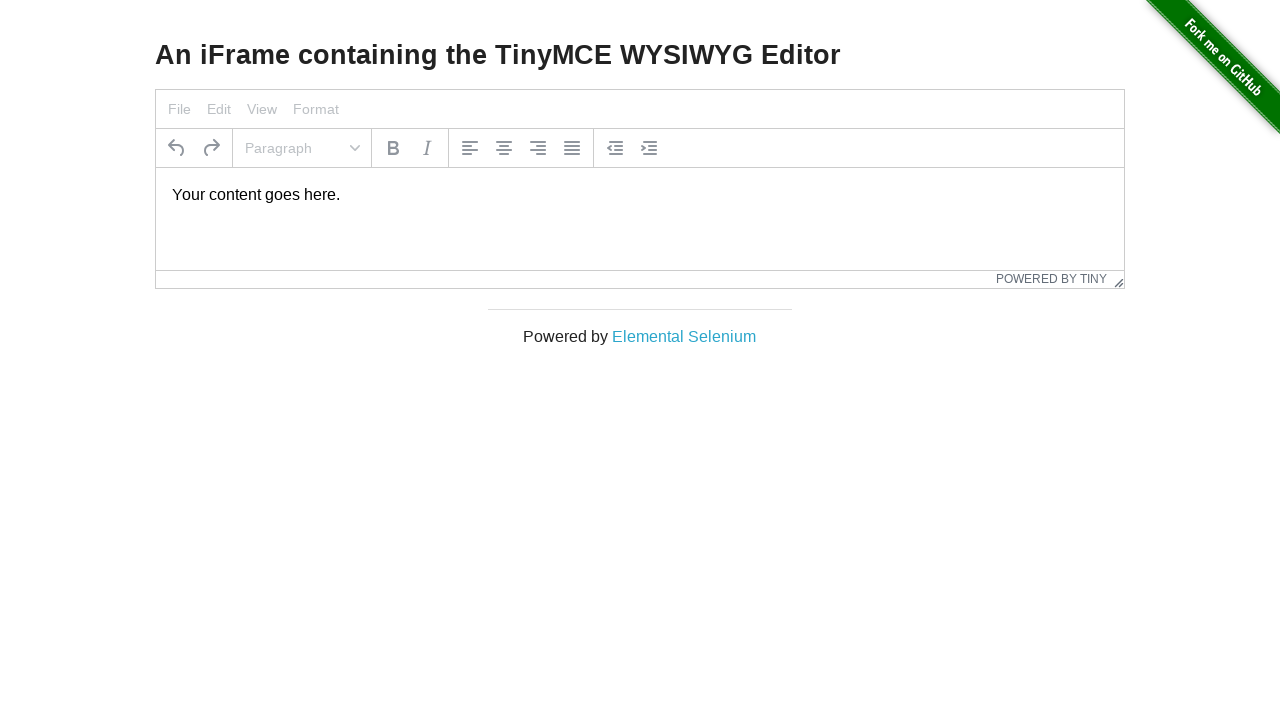

Located paragraph element within iframe
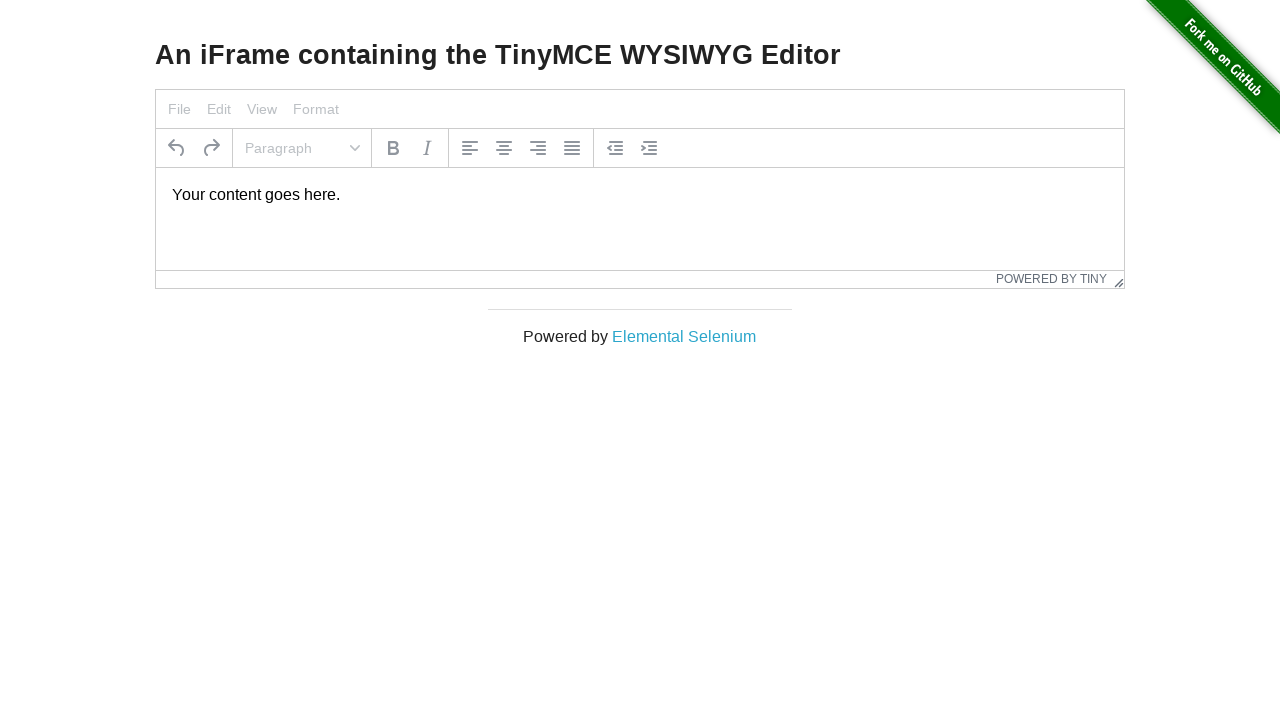

Verified text element is visible within iframe
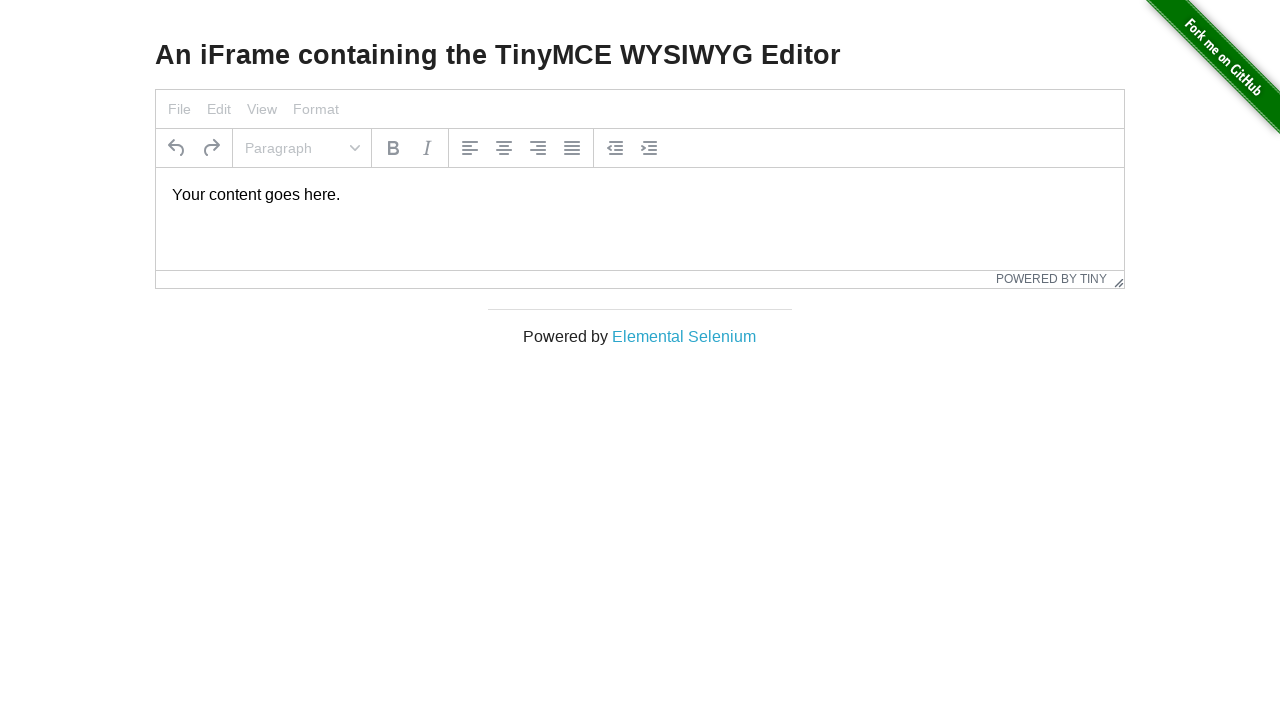

Clicked on 'Elemental Selenium' link in main content at (684, 336) on text=Elemental Selenium
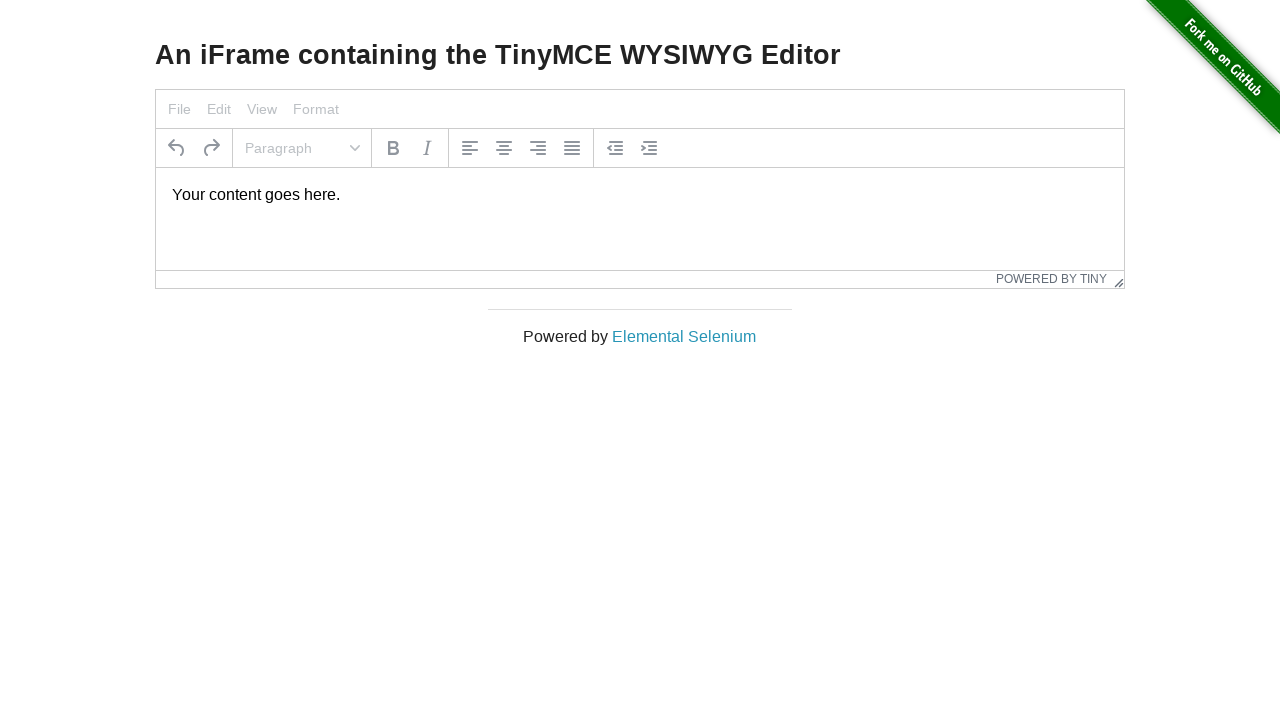

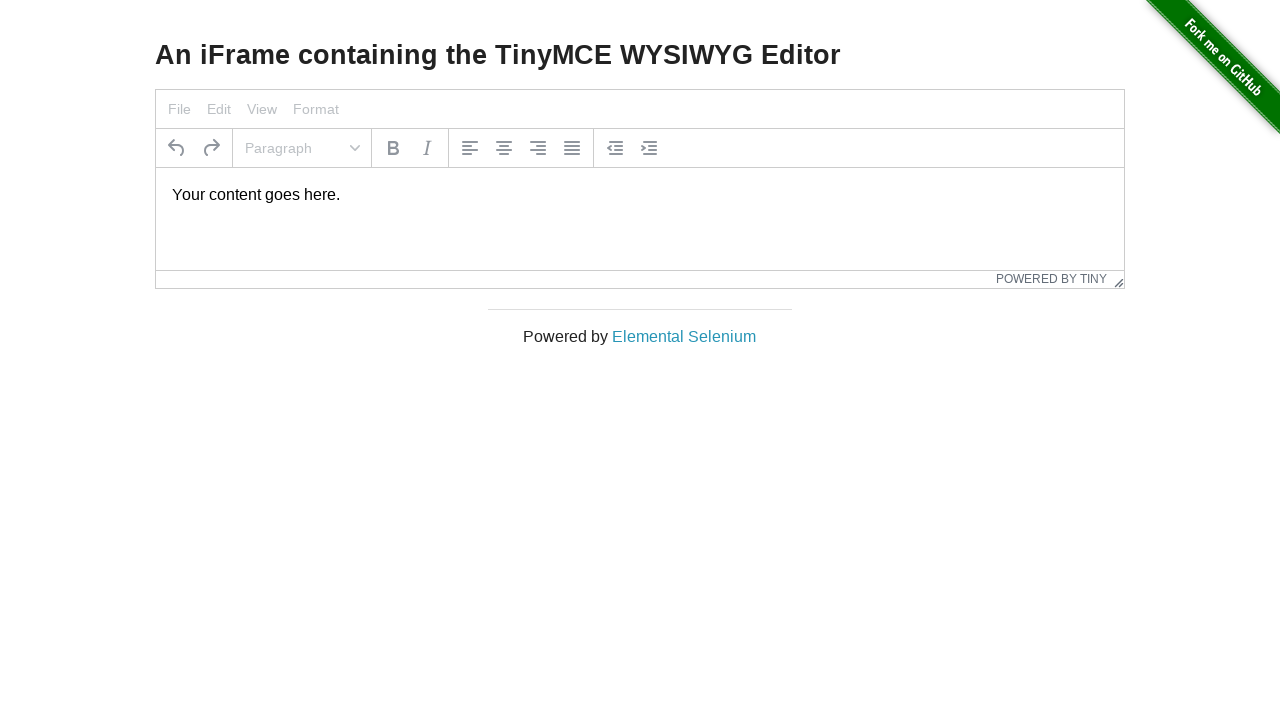